Tests keyboard navigation by pressing the END key to scroll to the bottom of the page, then pressing the HOME key to scroll back to the top.

Starting URL: https://www.lambdatest.com/

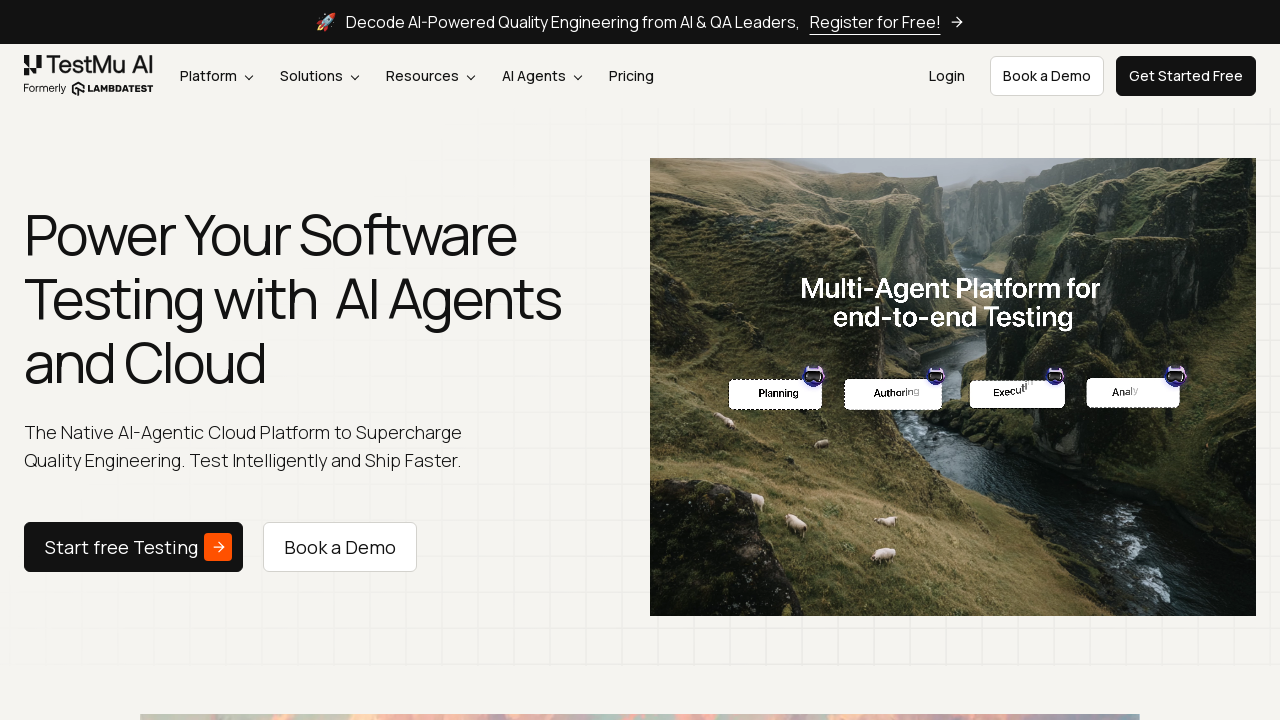

Navigated to https://www.lambdatest.com/
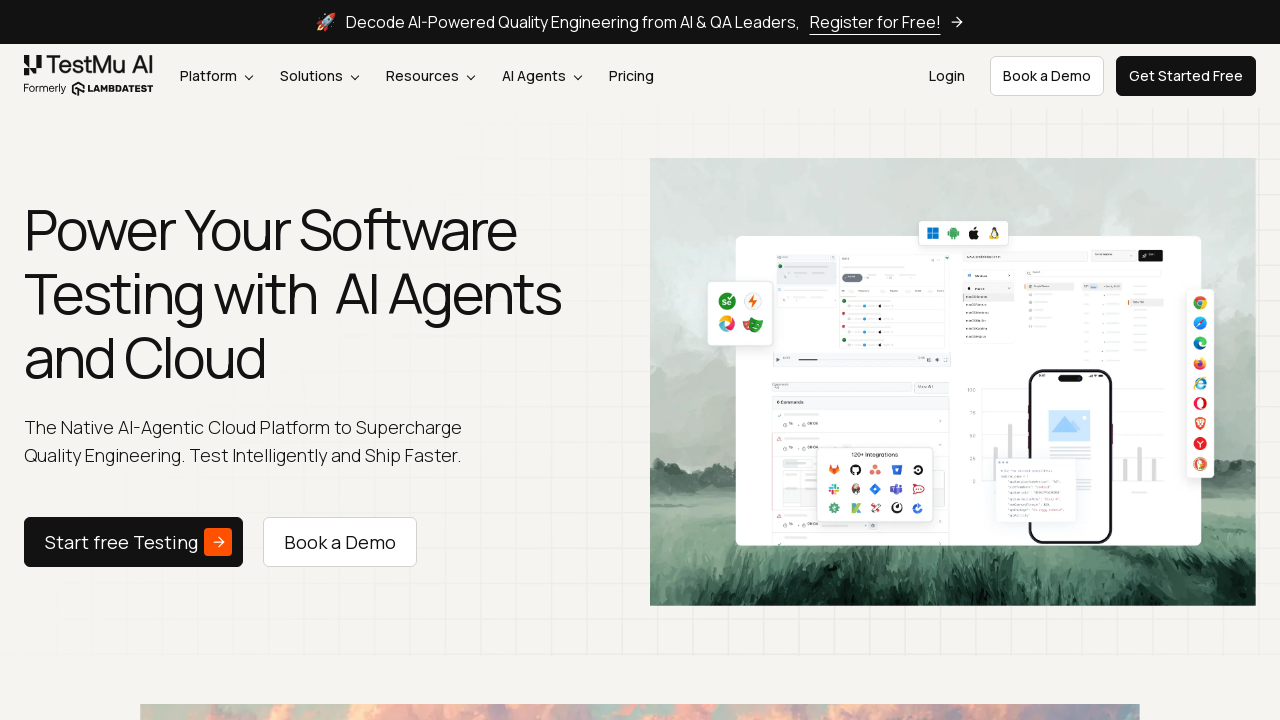

Pressed END key to scroll to bottom of page
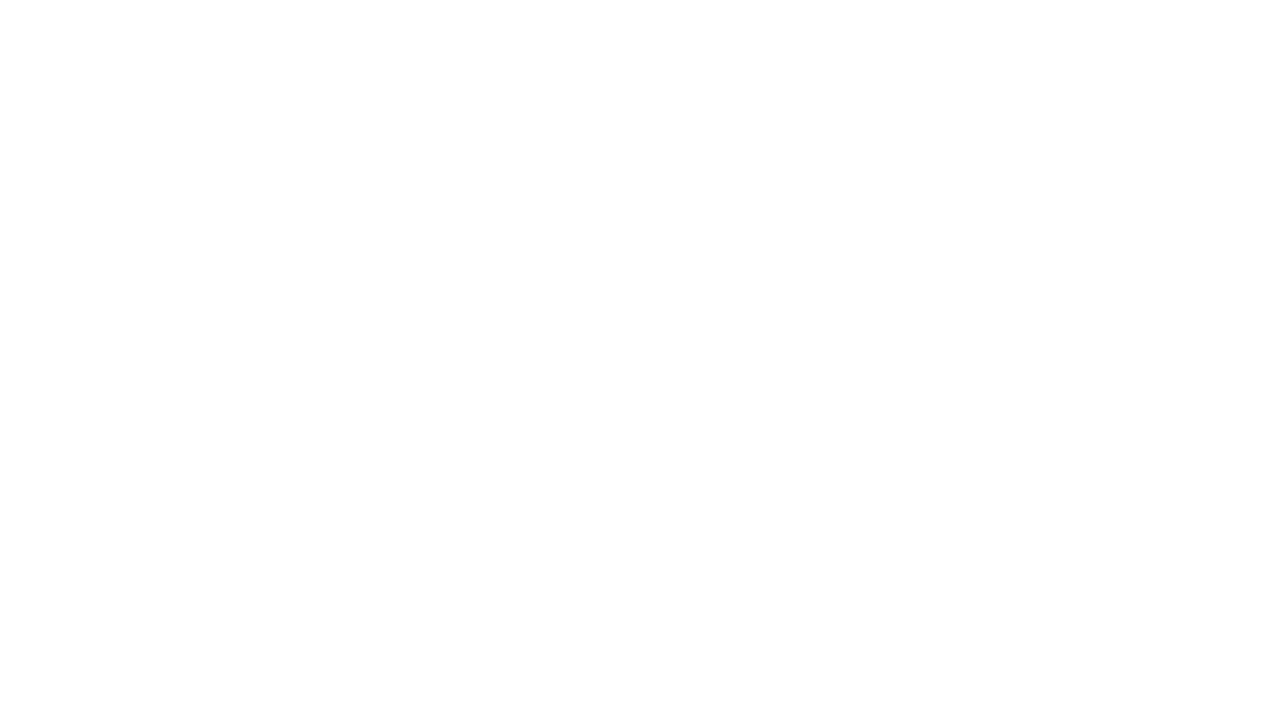

Waited 2 seconds to observe scroll to bottom
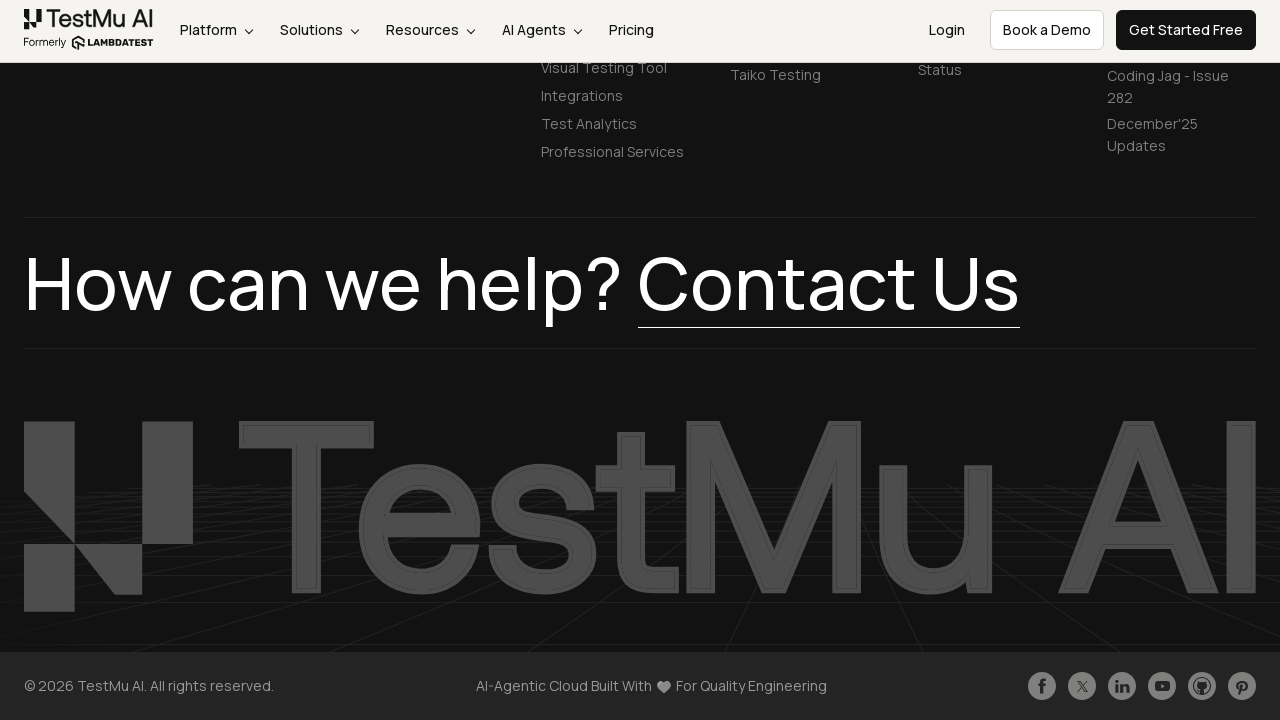

Pressed HOME key to scroll back to top of page
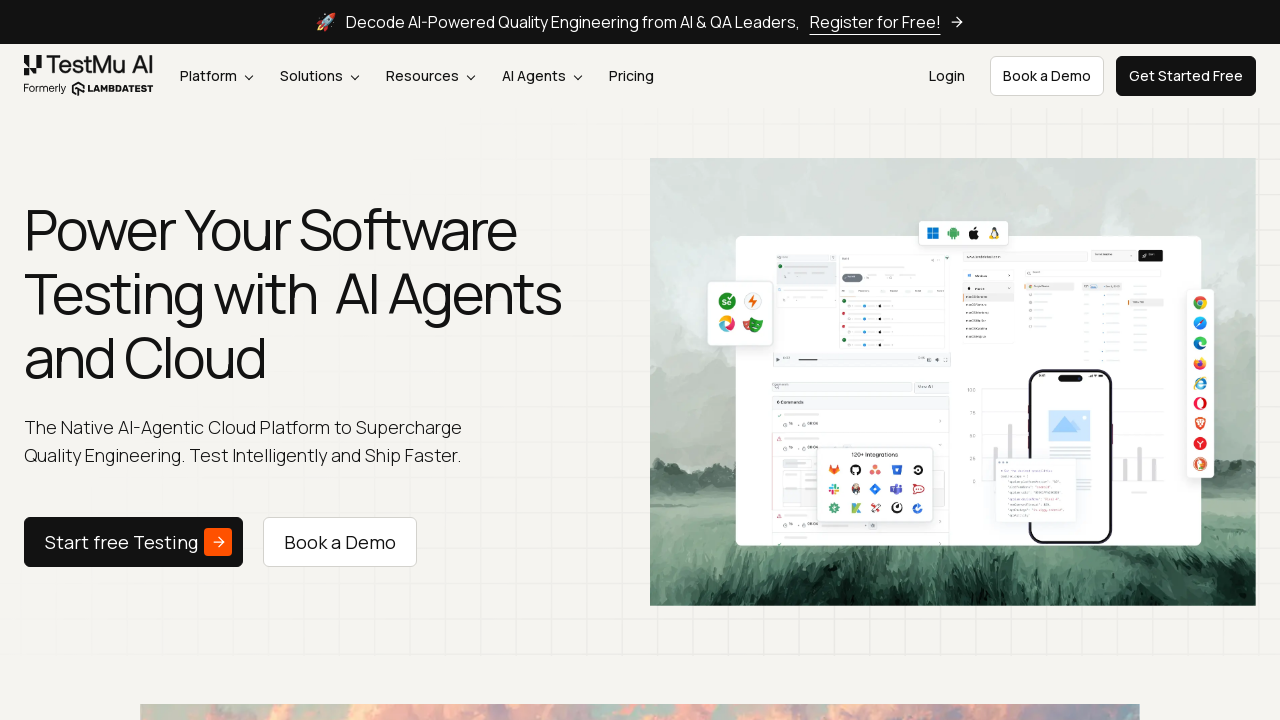

Waited 2 seconds for page to settle after scrolling to top
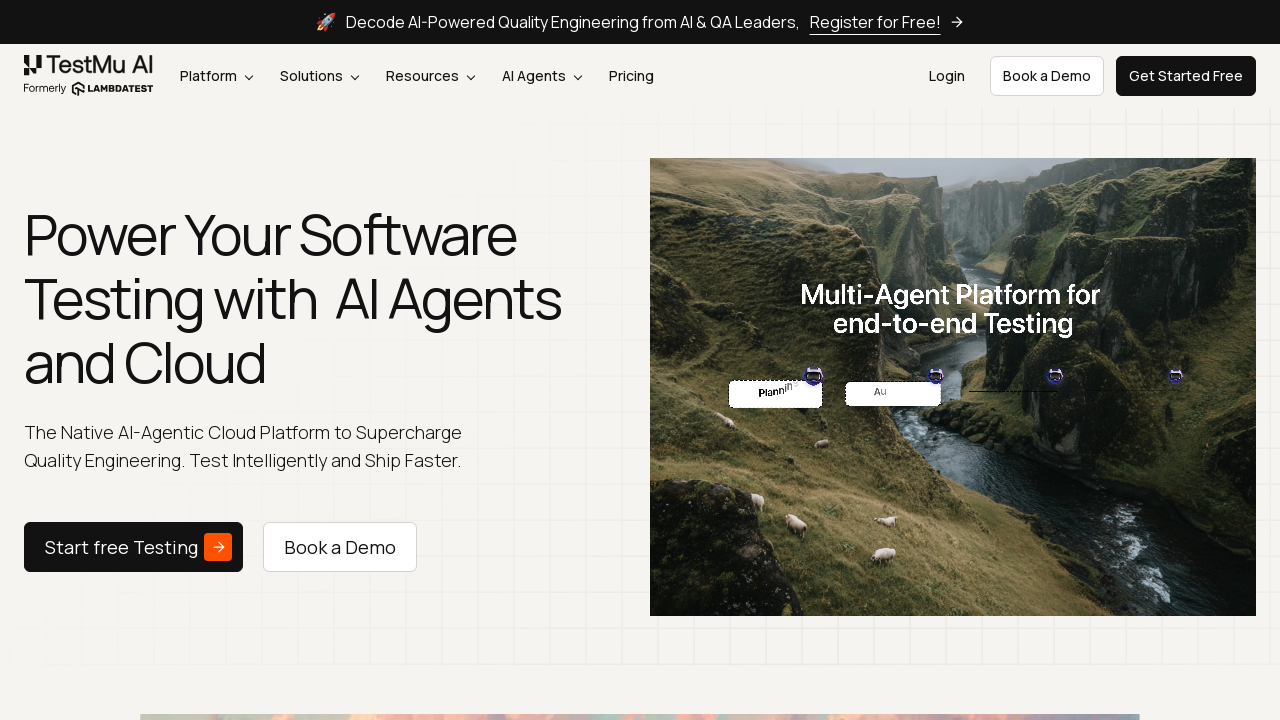

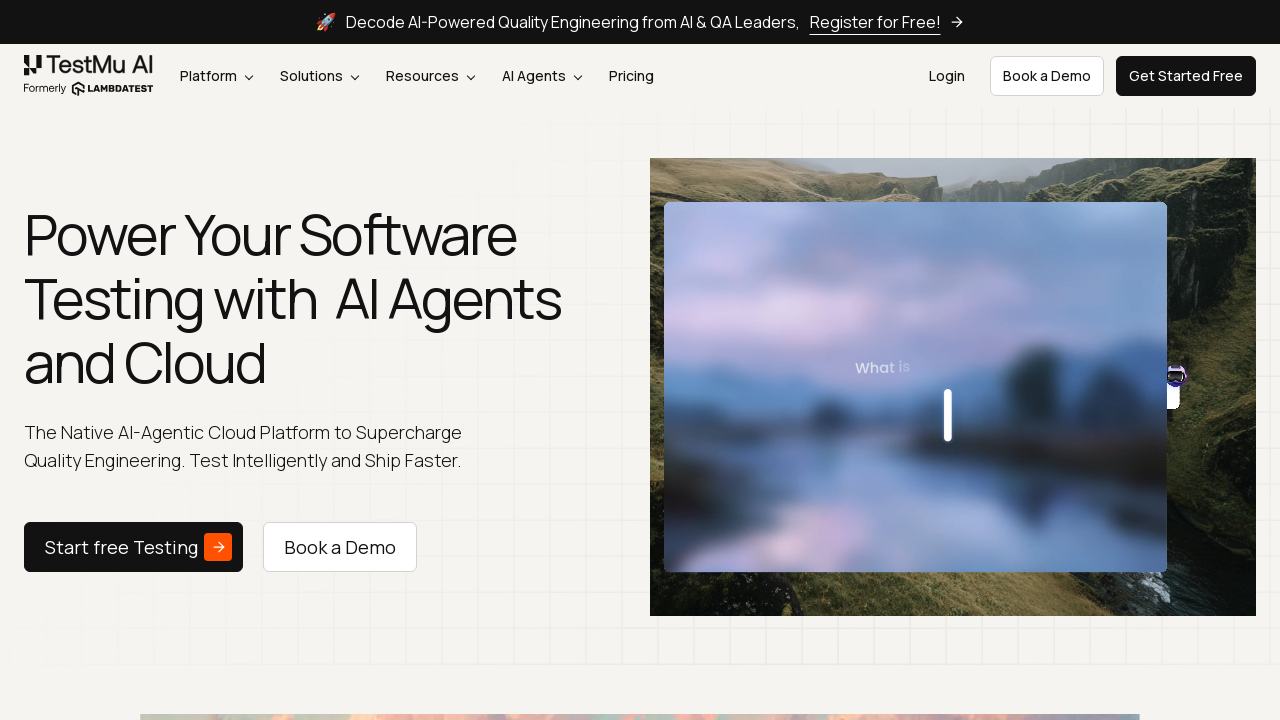